Tests filtering to display only completed items

Starting URL: https://demo.playwright.dev/todomvc

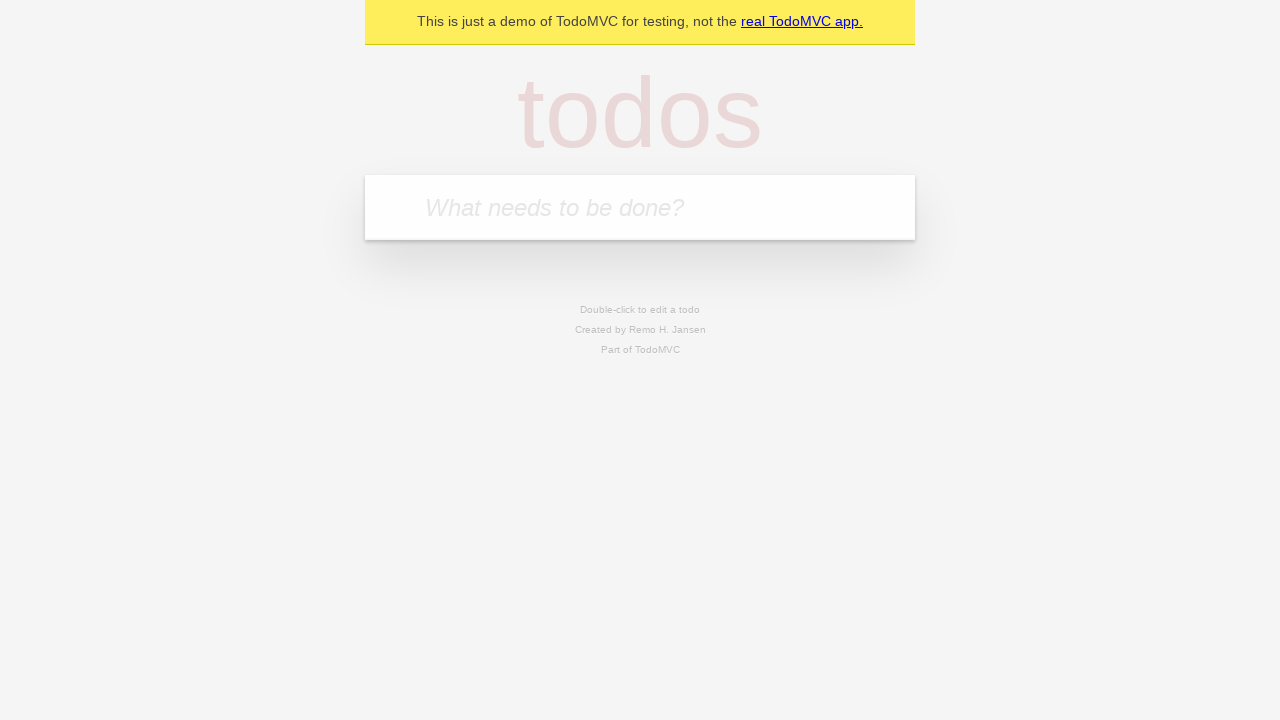

Filled todo input with 'buy some cheese' on internal:attr=[placeholder="What needs to be done?"i]
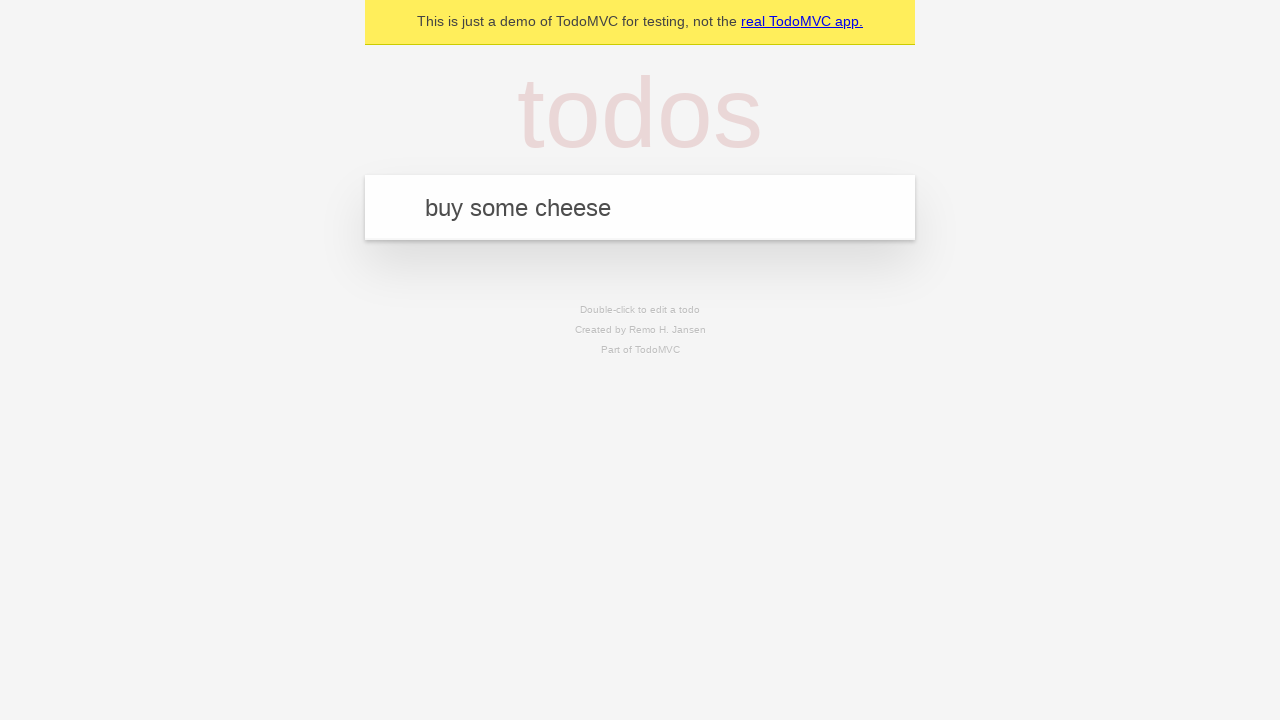

Pressed Enter to add first todo item on internal:attr=[placeholder="What needs to be done?"i]
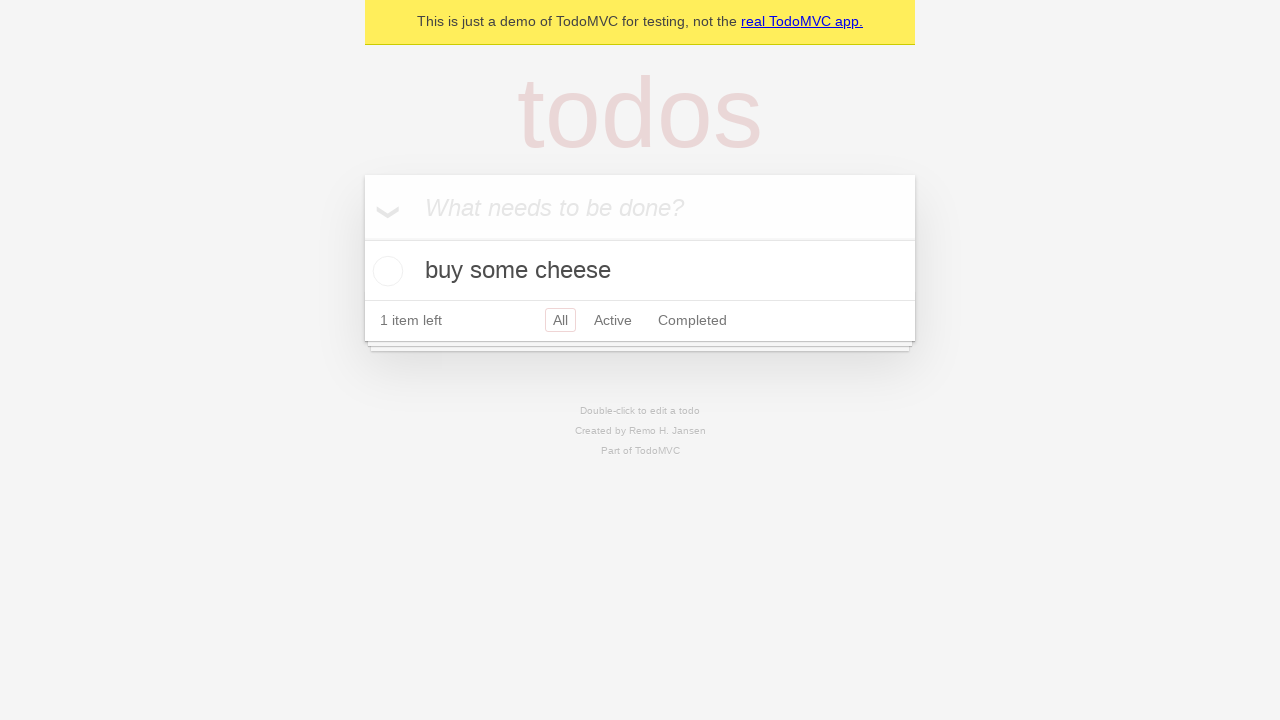

Filled todo input with 'feed the cat' on internal:attr=[placeholder="What needs to be done?"i]
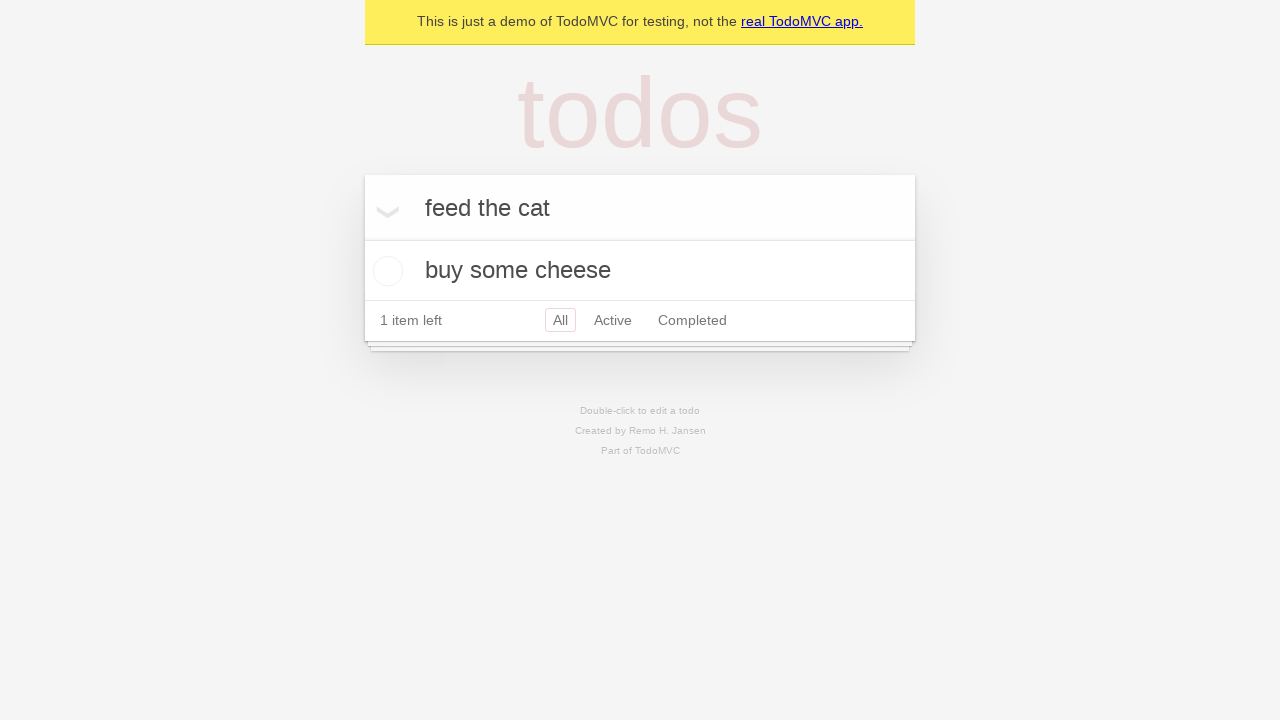

Pressed Enter to add second todo item on internal:attr=[placeholder="What needs to be done?"i]
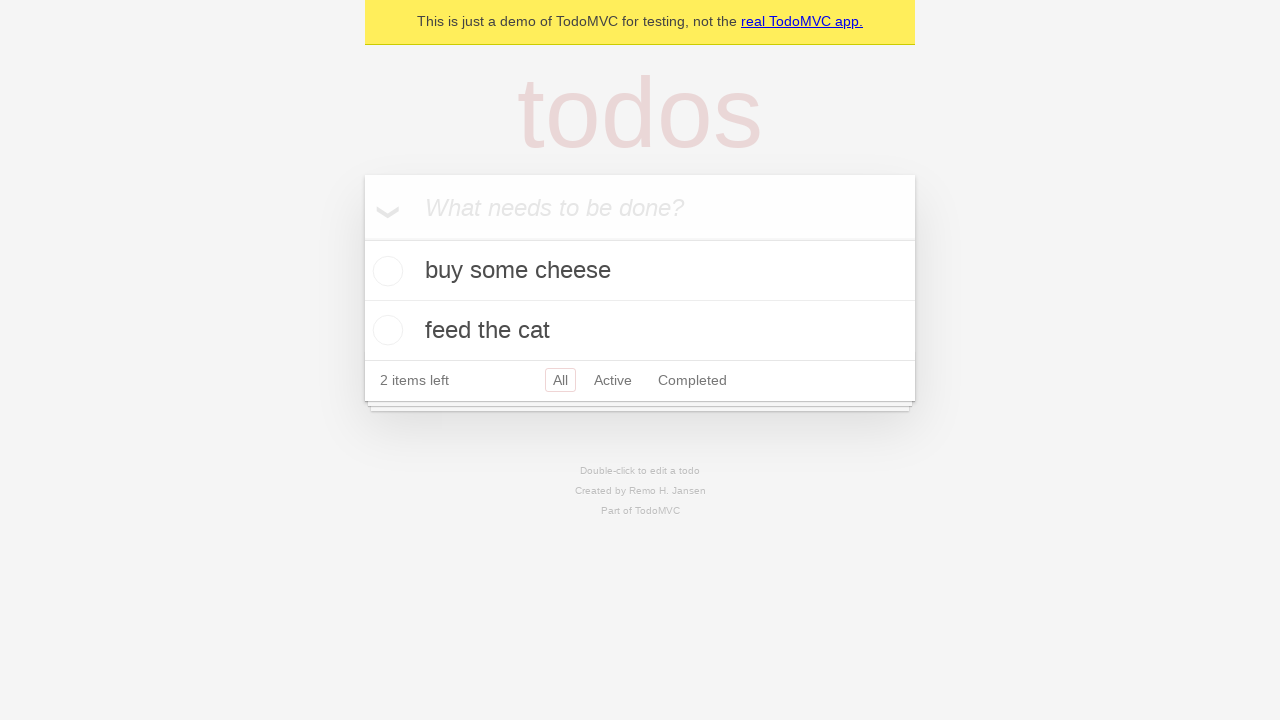

Filled todo input with 'book a doctors appointment' on internal:attr=[placeholder="What needs to be done?"i]
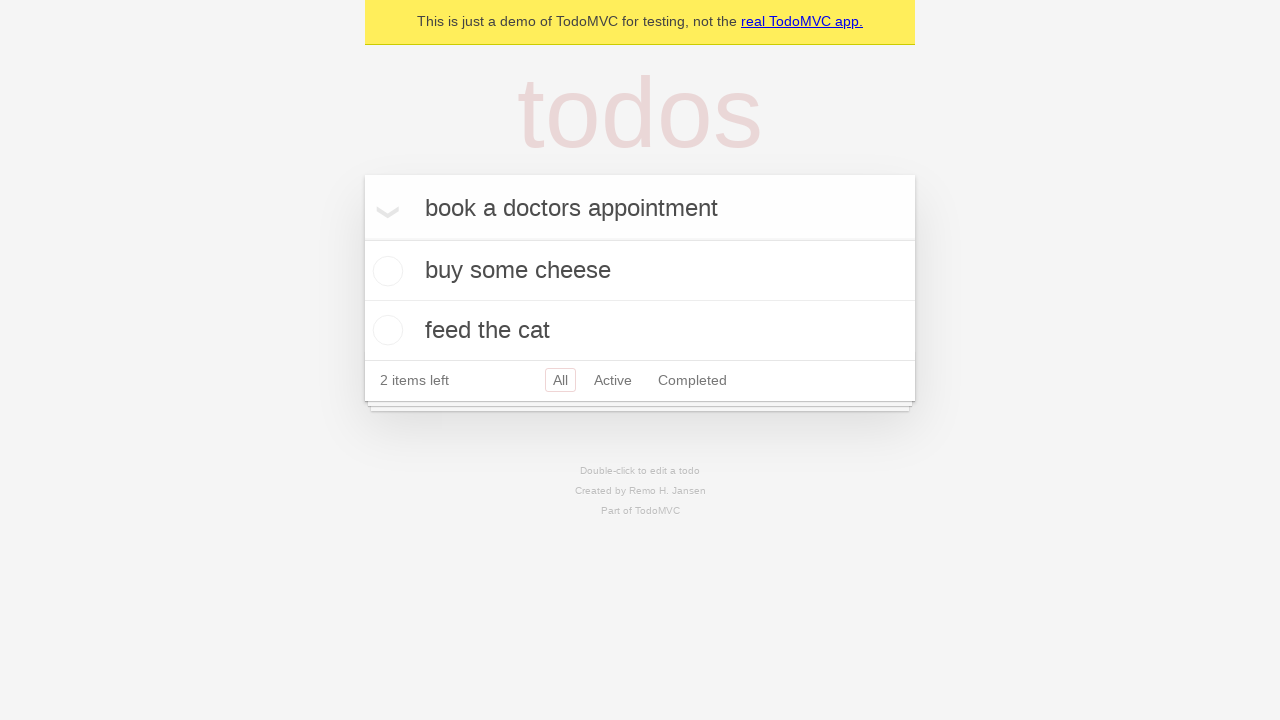

Pressed Enter to add third todo item on internal:attr=[placeholder="What needs to be done?"i]
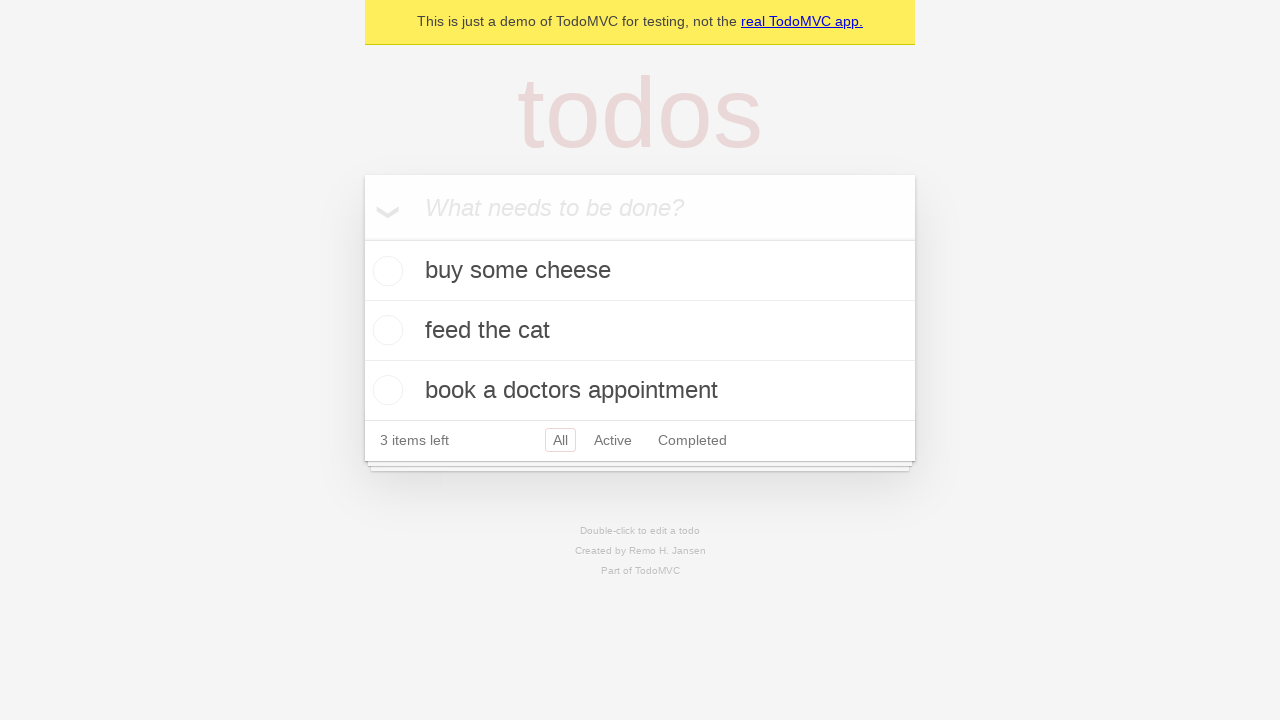

Checked the second todo item checkbox at (385, 330) on internal:testid=[data-testid="todo-item"s] >> nth=1 >> internal:role=checkbox
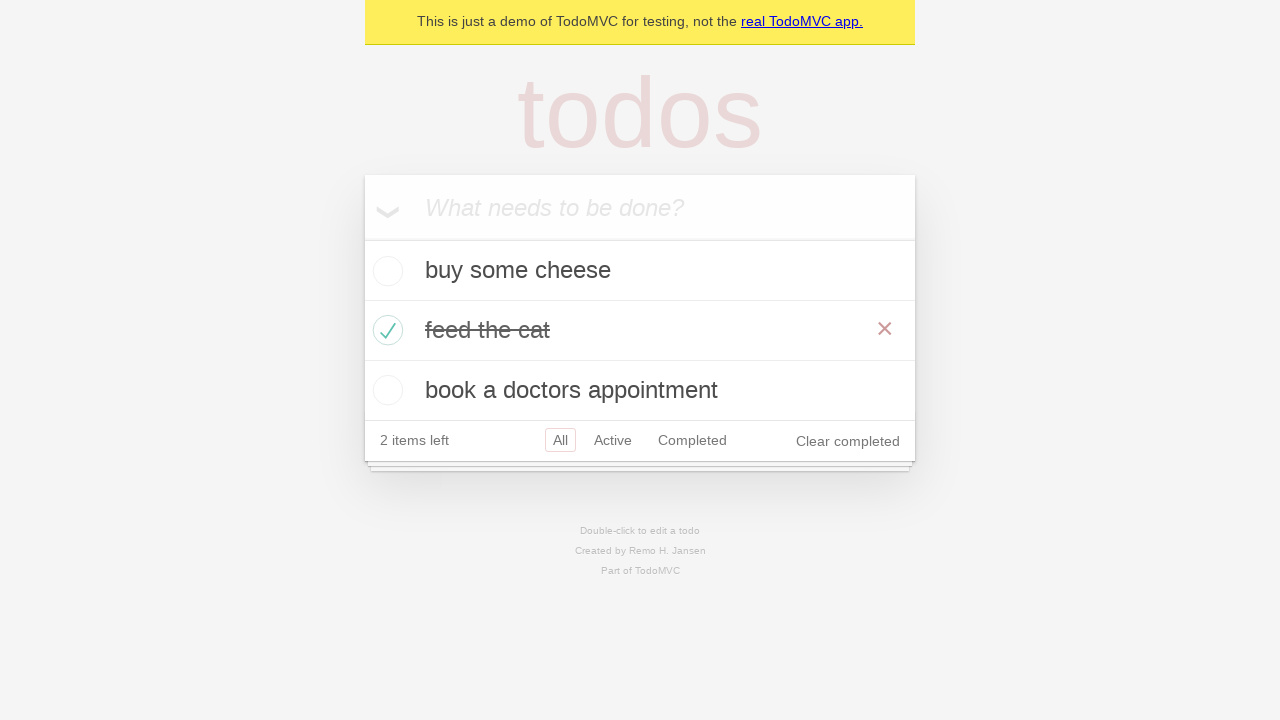

Clicked the 'Completed' filter link to display only completed items at (692, 440) on internal:role=link[name="Completed"i]
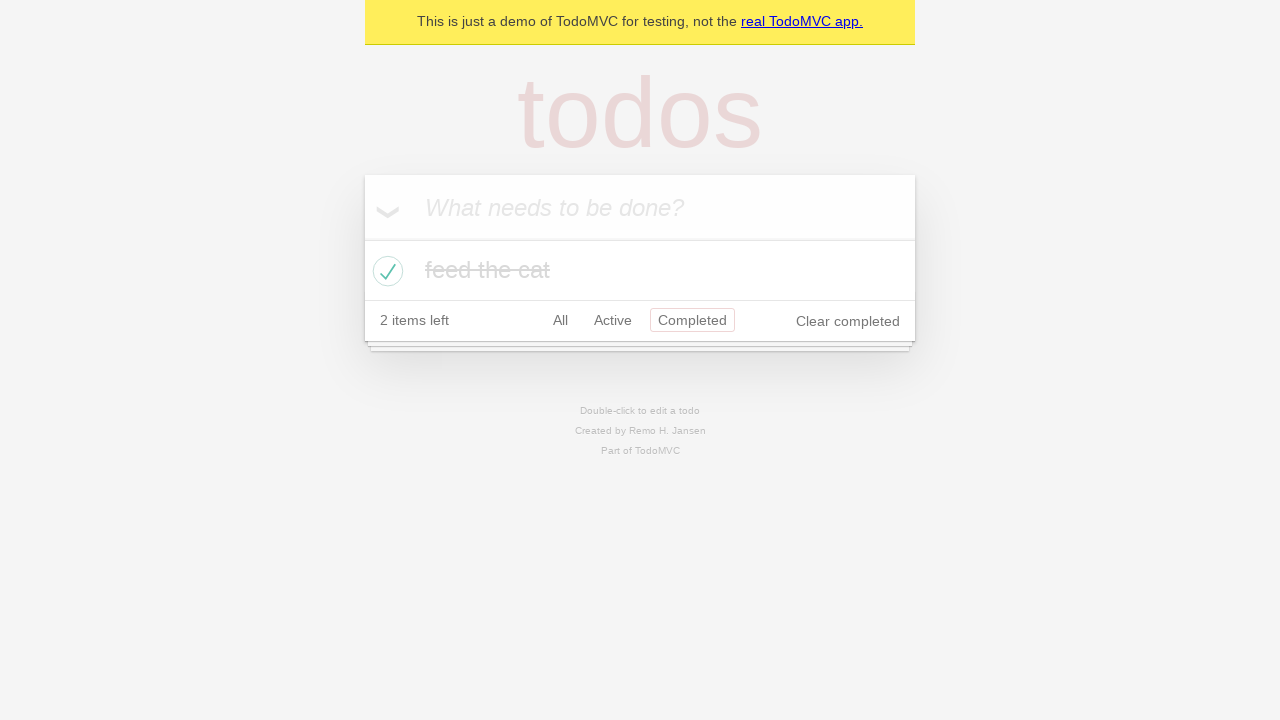

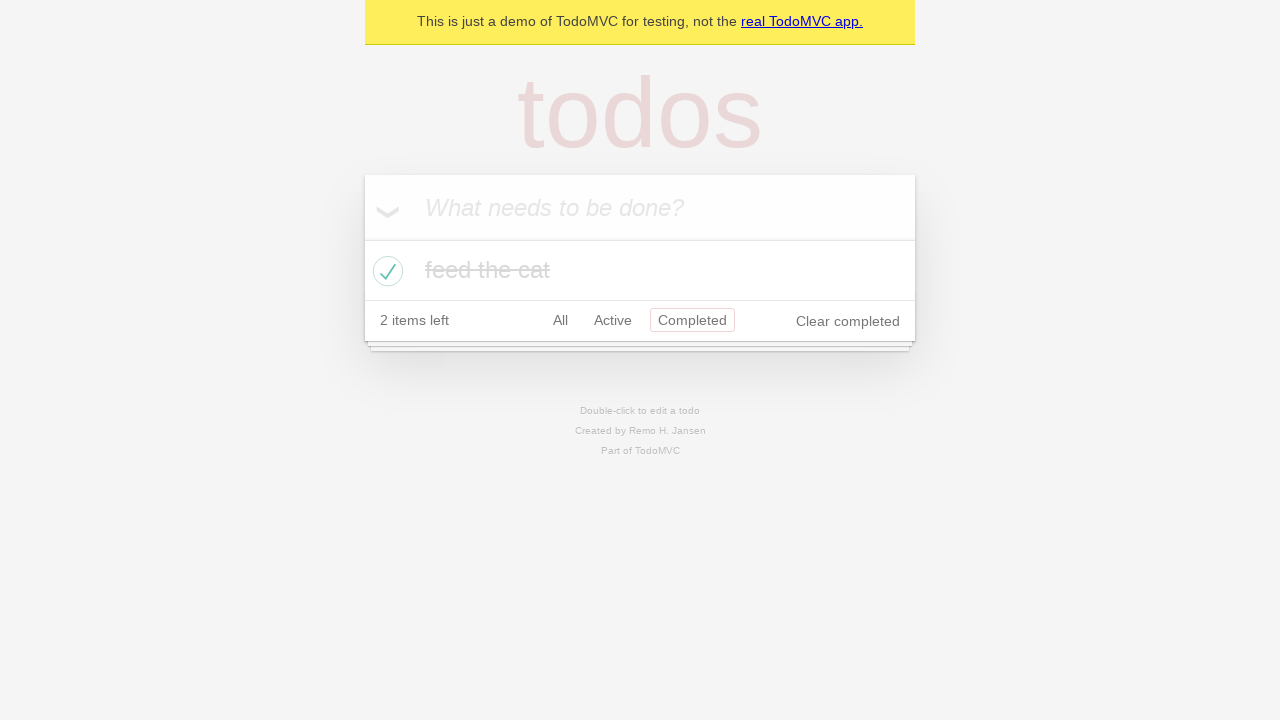